Tests dropdown selection functionality by selecting an option from a dropdown menu on a practice page

Starting URL: https://practice.cydeo.com/dropdown

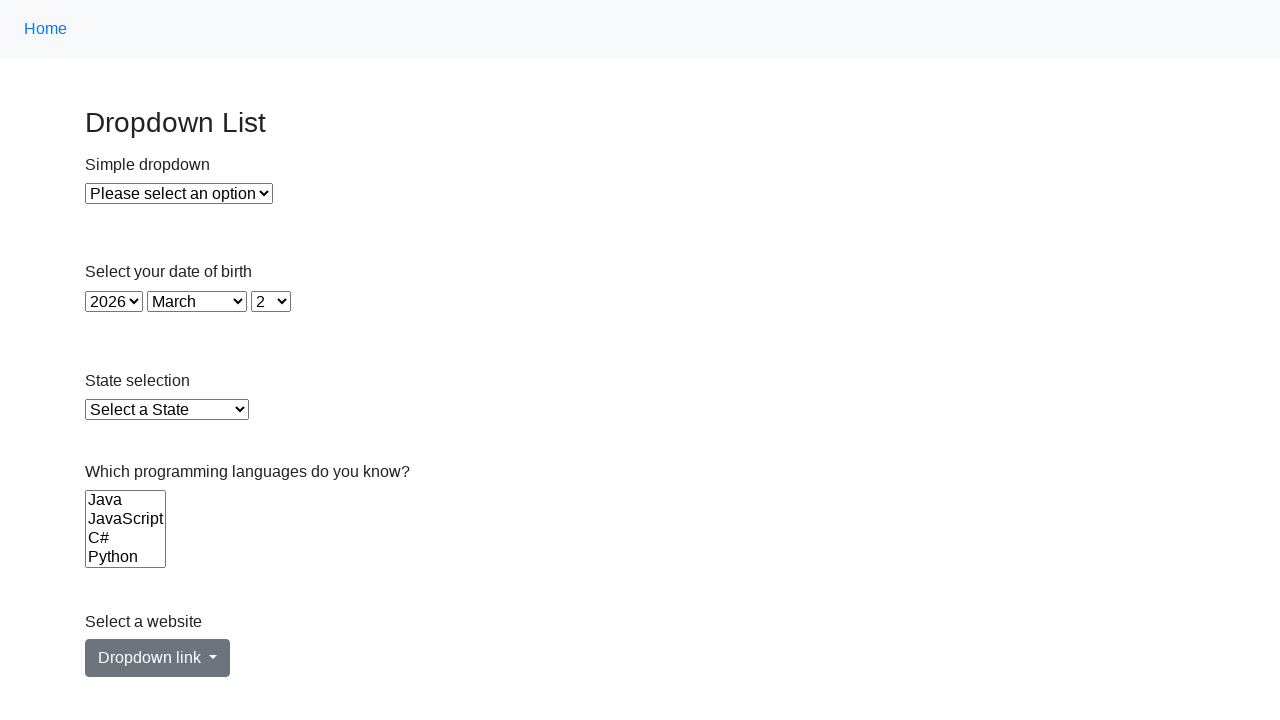

Located the dropdown element with id 'dropdown'
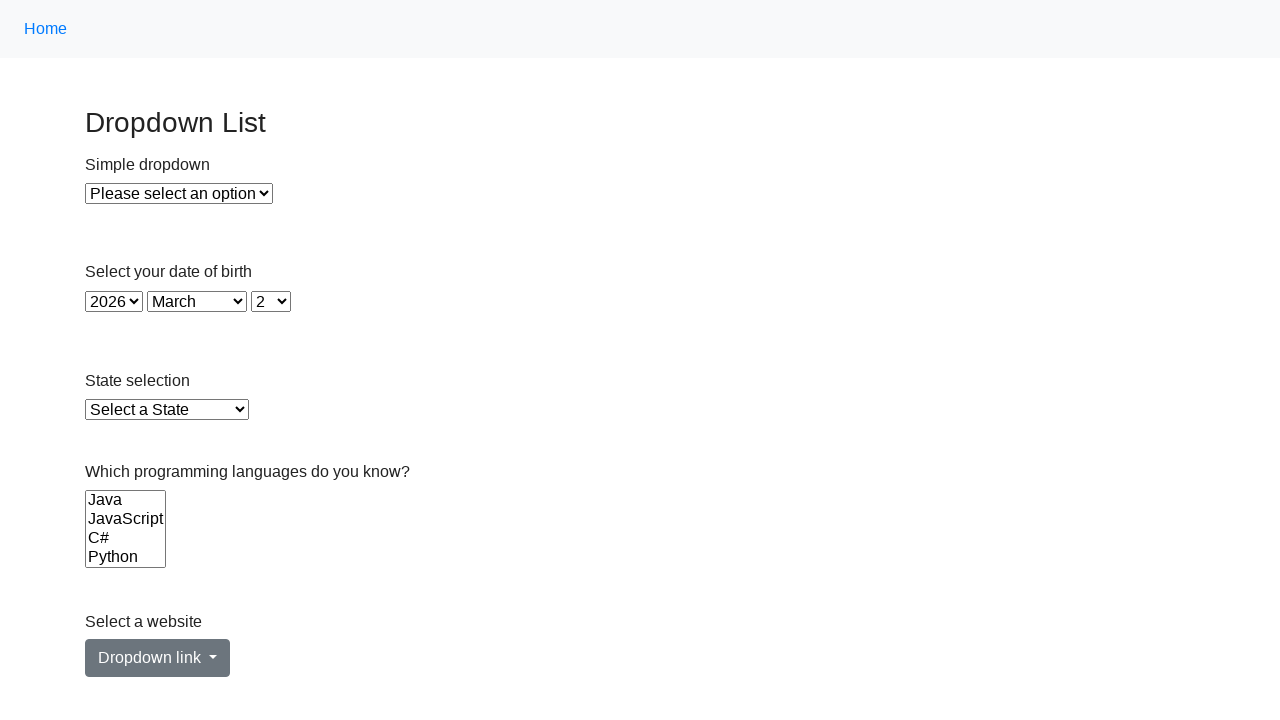

Selected 'Option 1' from the dropdown menu on #dropdown
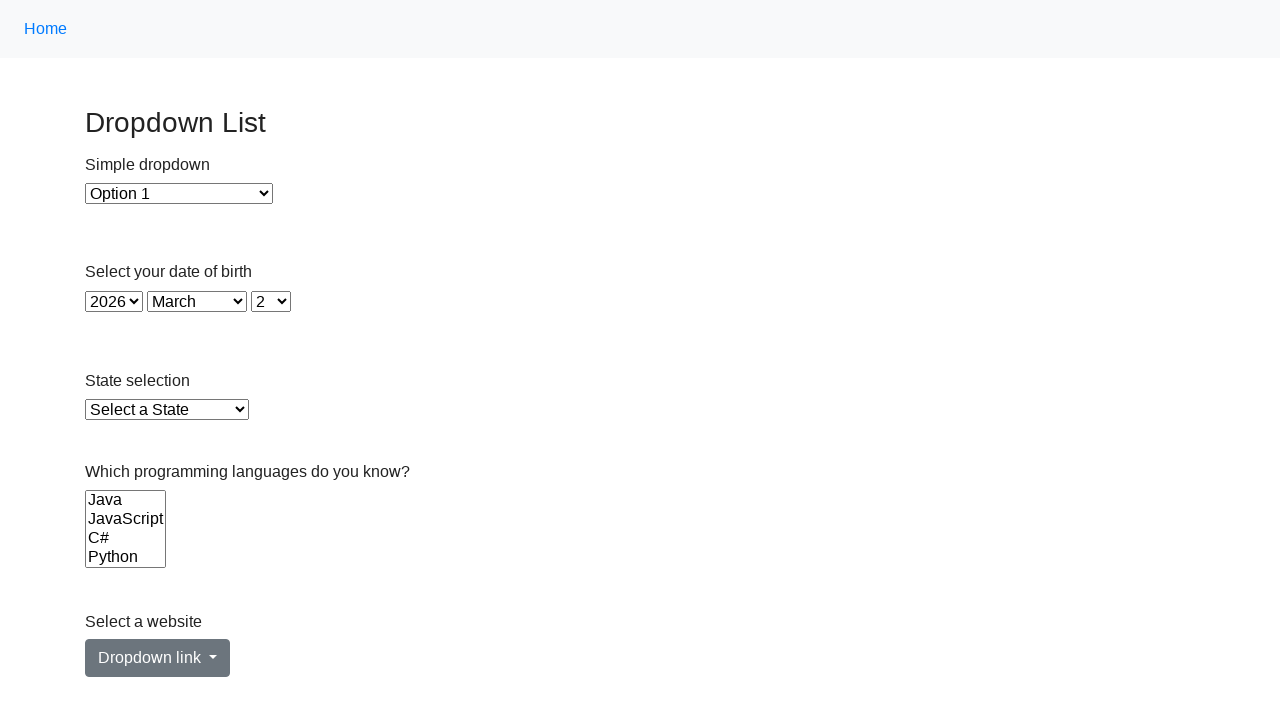

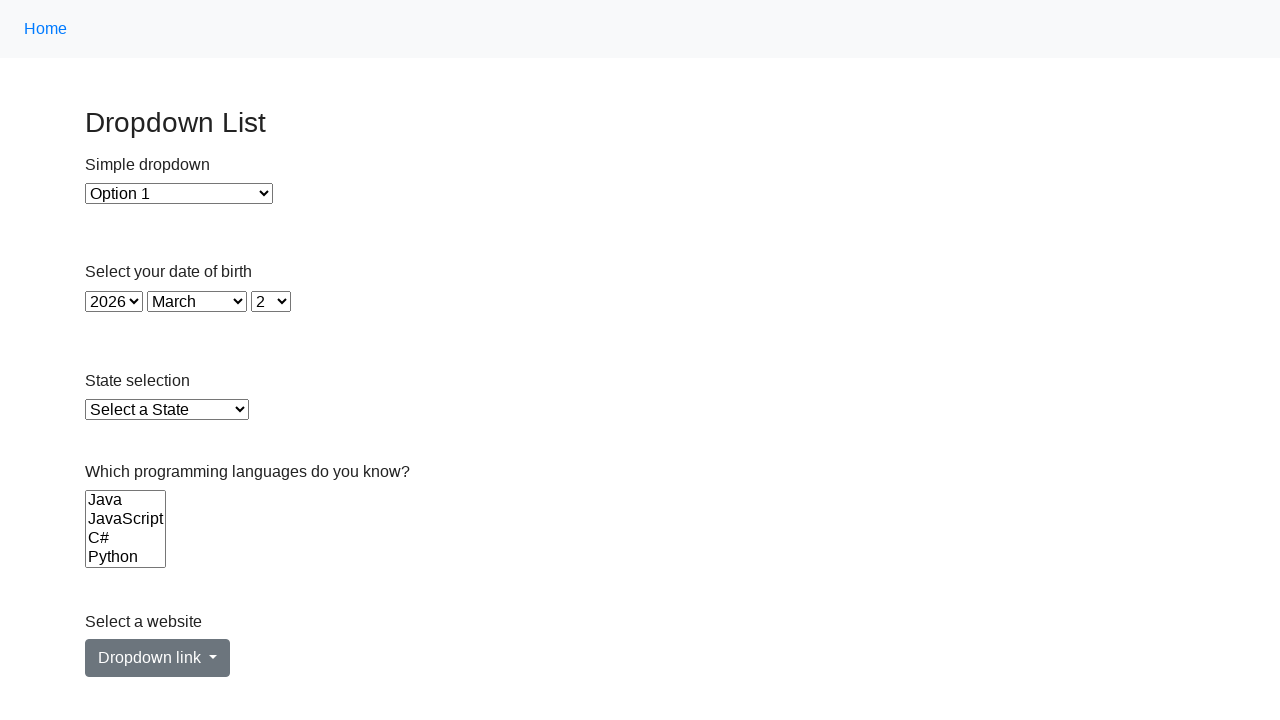